Tests clicking a link with a mathematically calculated text value, then fills out a personal information form with name, city, and country fields, and submits it.

Starting URL: http://suninjuly.github.io/find_link_text

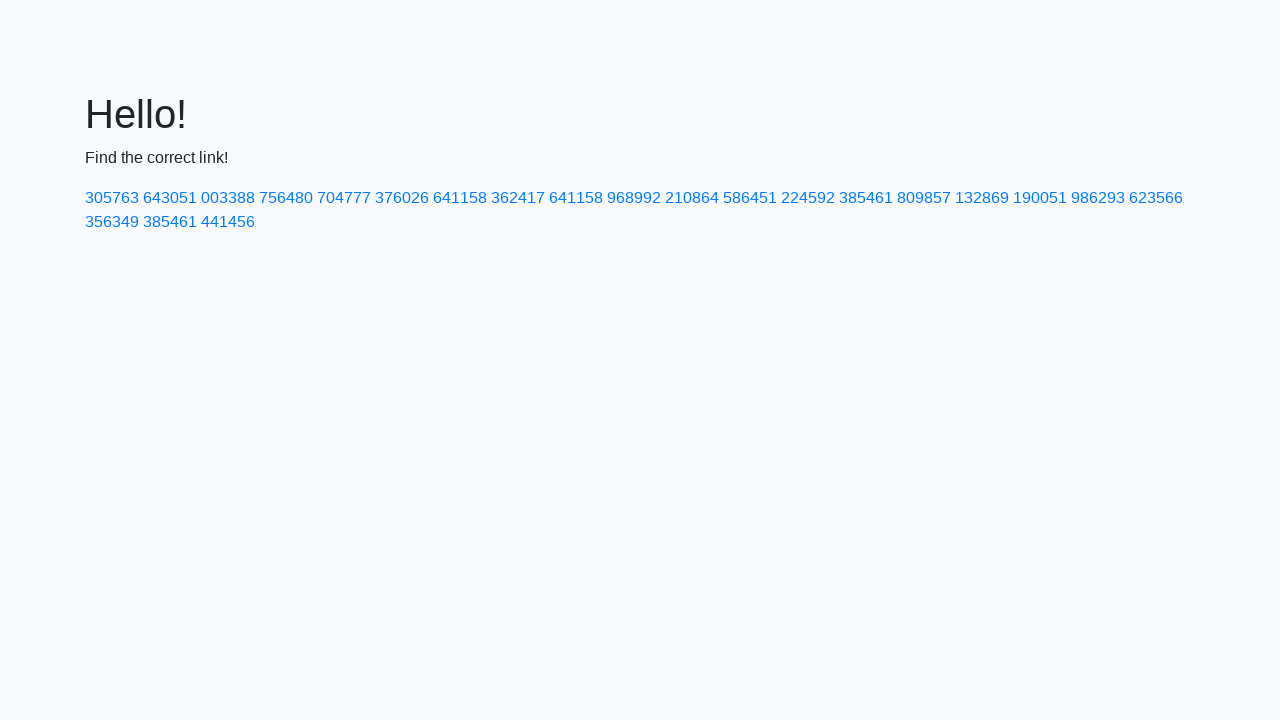

Clicked link with mathematically calculated text '224592' at (808, 198) on text=224592
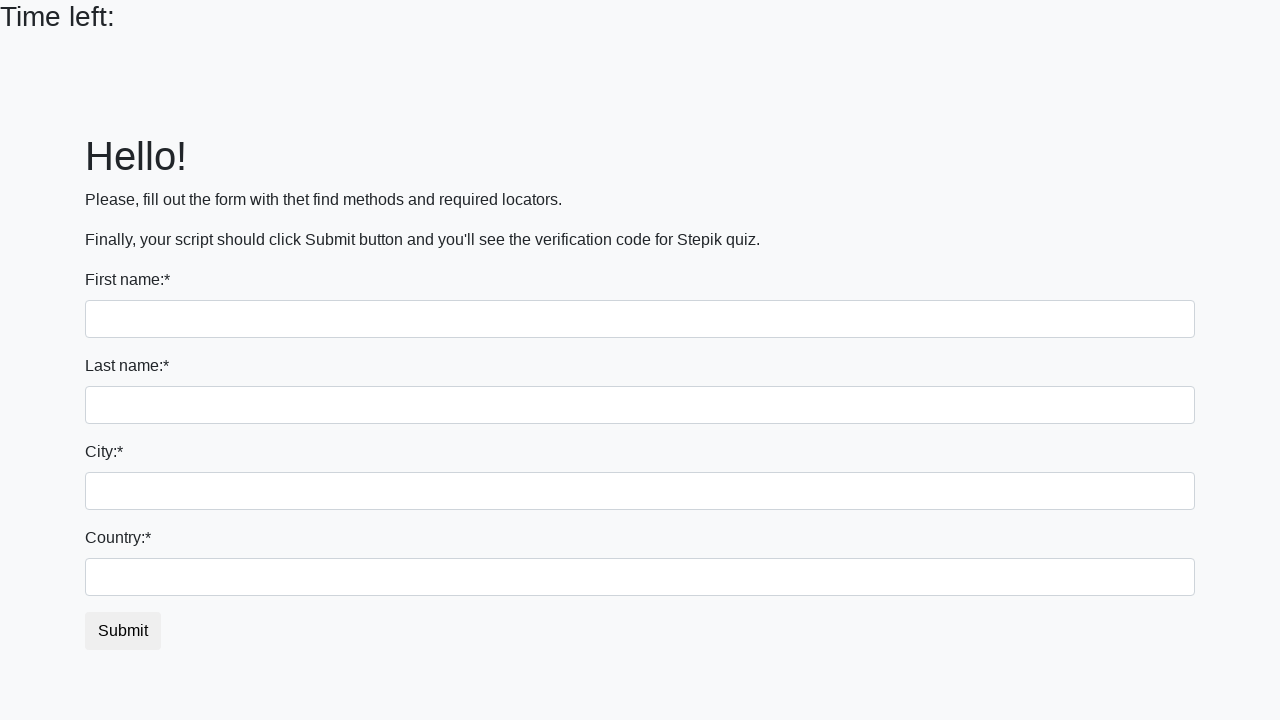

Filled first name field with 'Ivan' on input >> nth=0
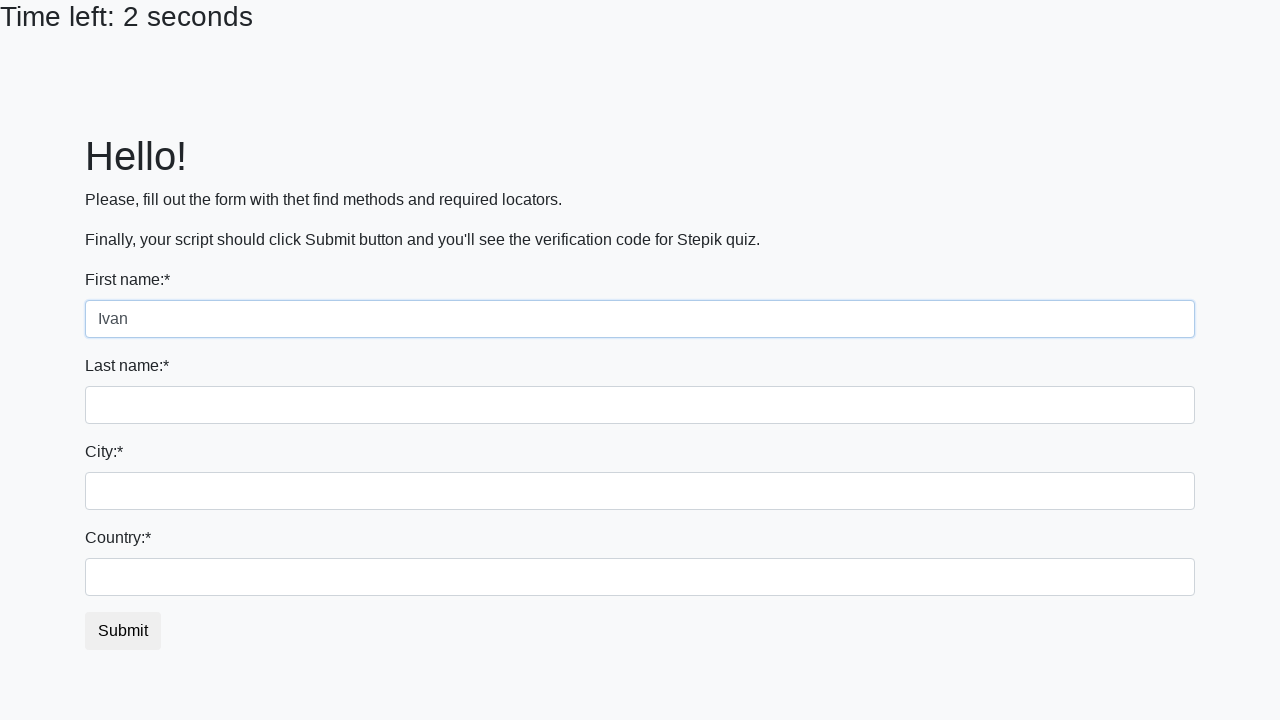

Filled last name field with 'Petrov' on input[name='last_name']
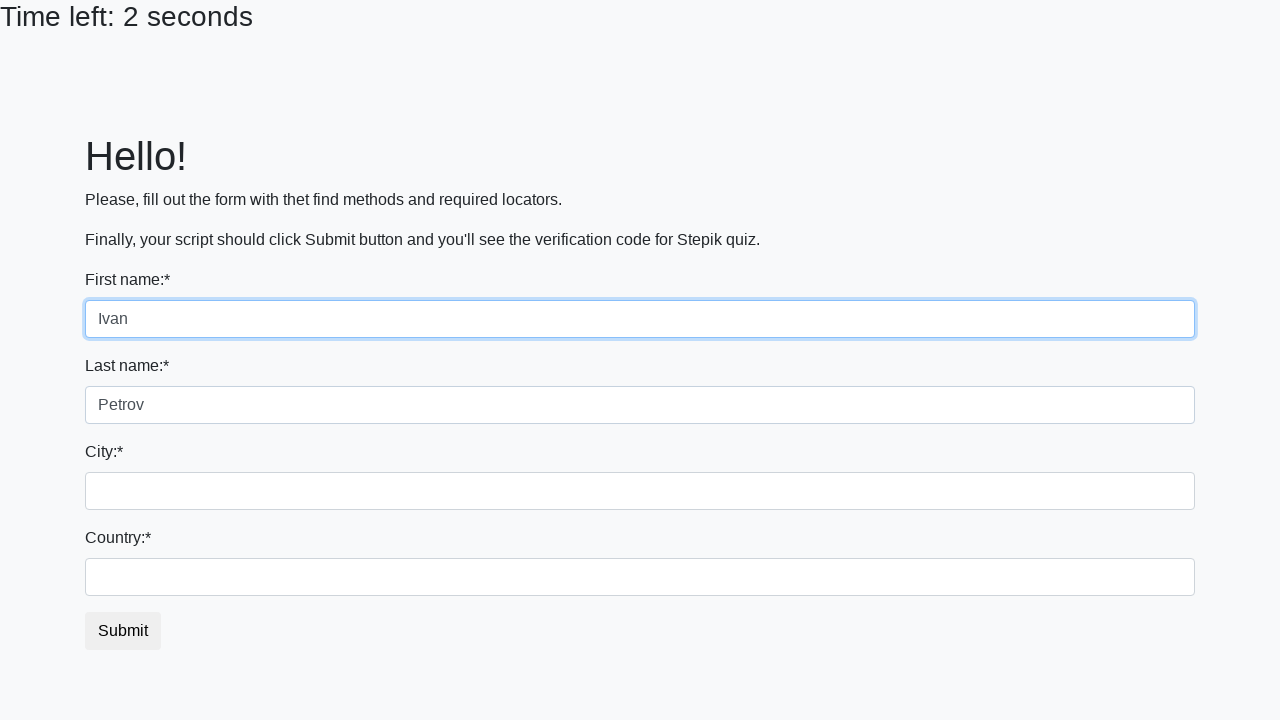

Filled city field with 'Smolensk' on .city
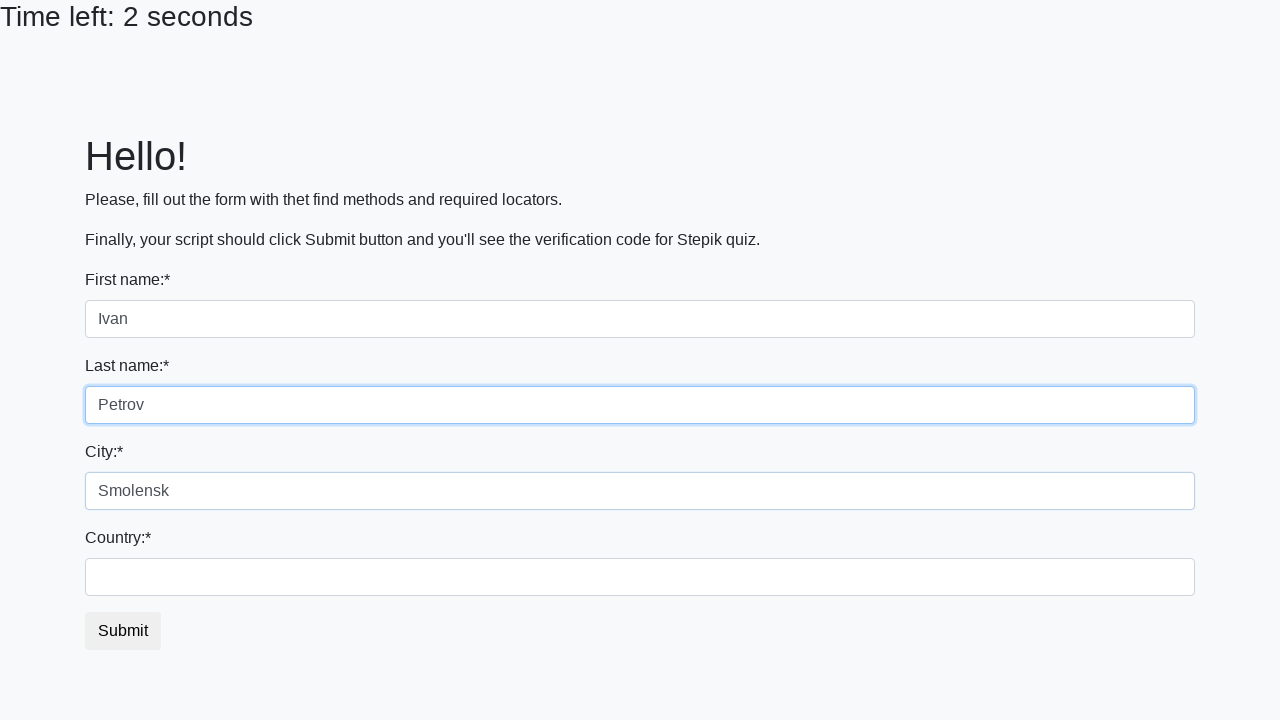

Filled country field with 'Russia' on #country
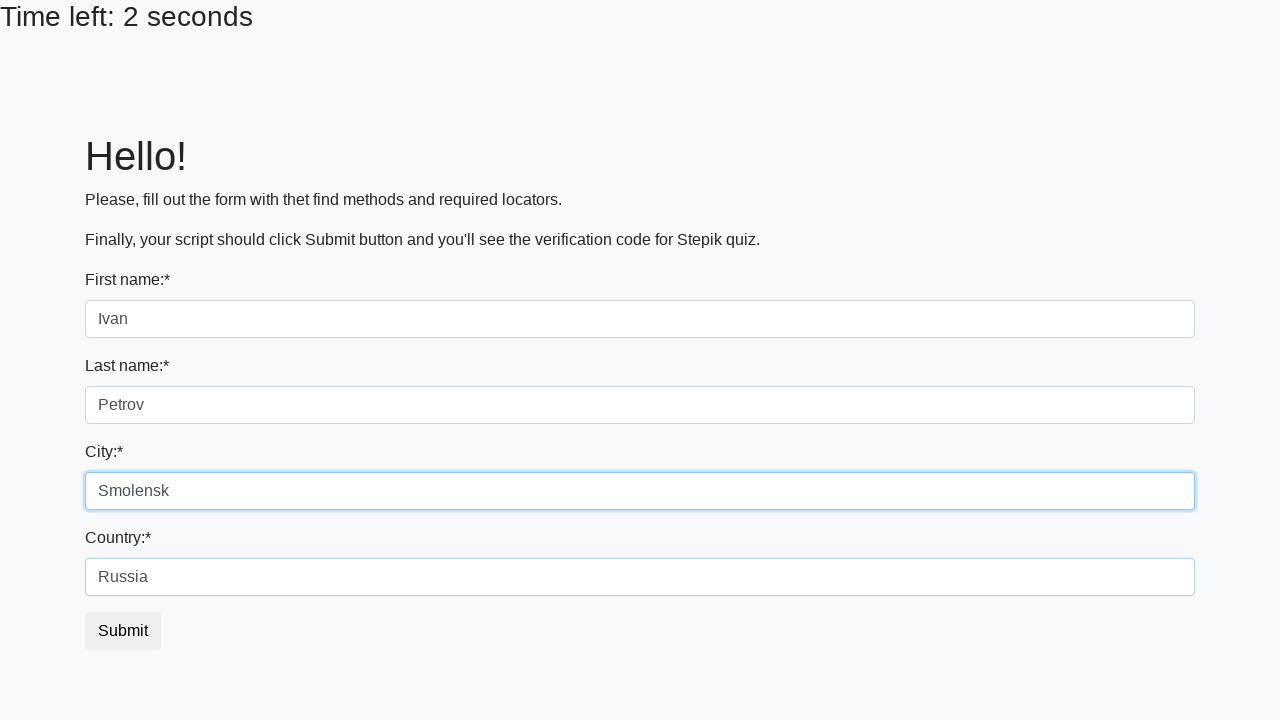

Clicked submit button to submit personal information form at (123, 631) on button.btn
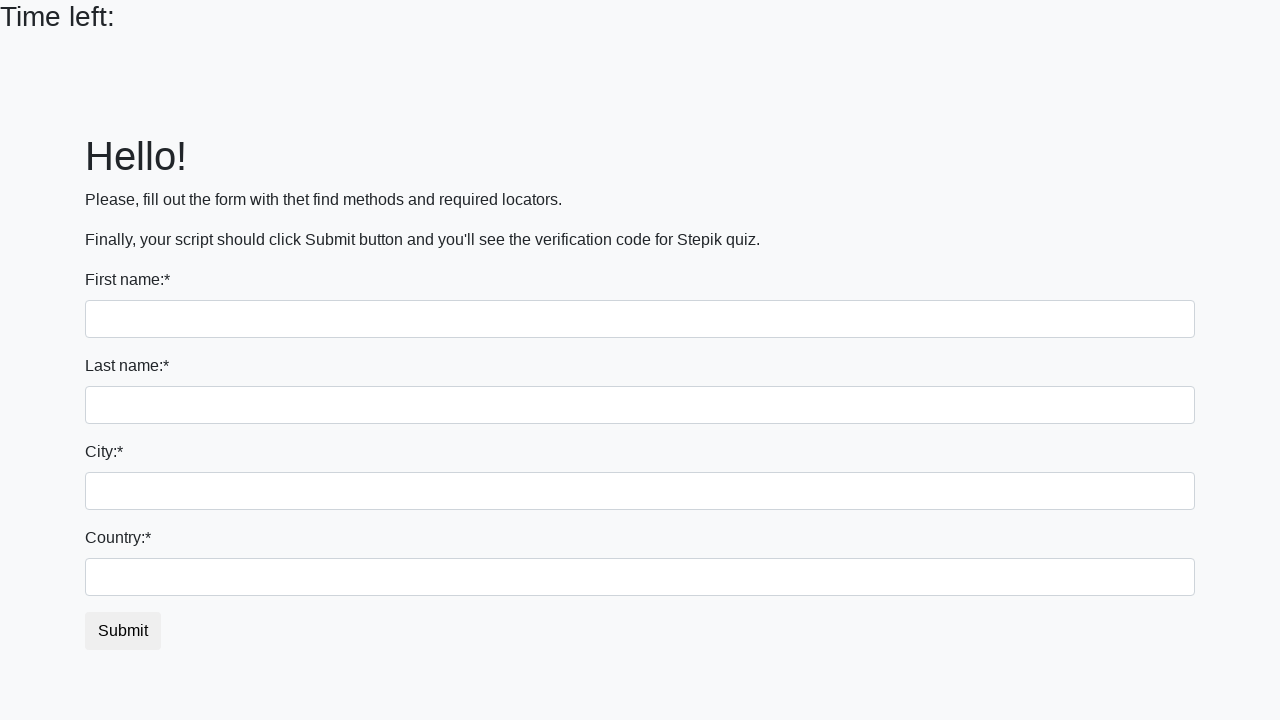

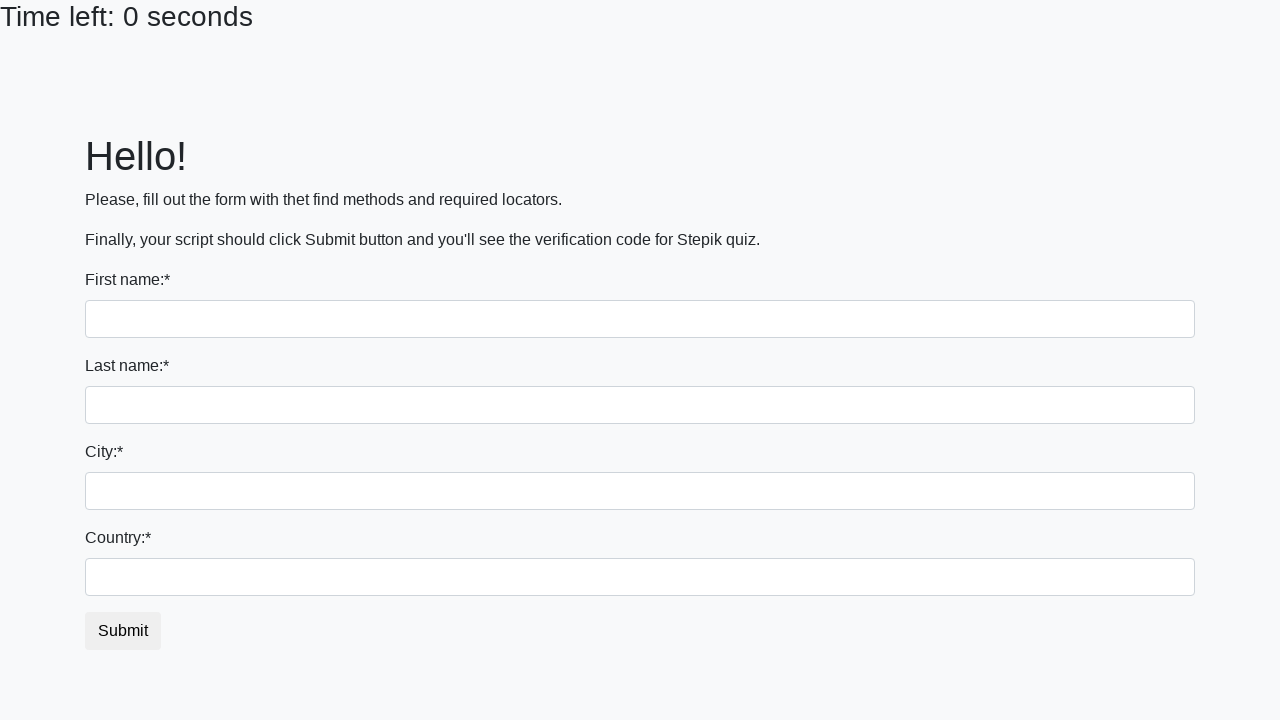